Tests dynamic controls functionality by navigating to the Dynamic Controls page, clicking a checkbox, clicking the Remove button, and verifying the checkbox is removed with a confirmation message.

Starting URL: http://the-internet.herokuapp.com/

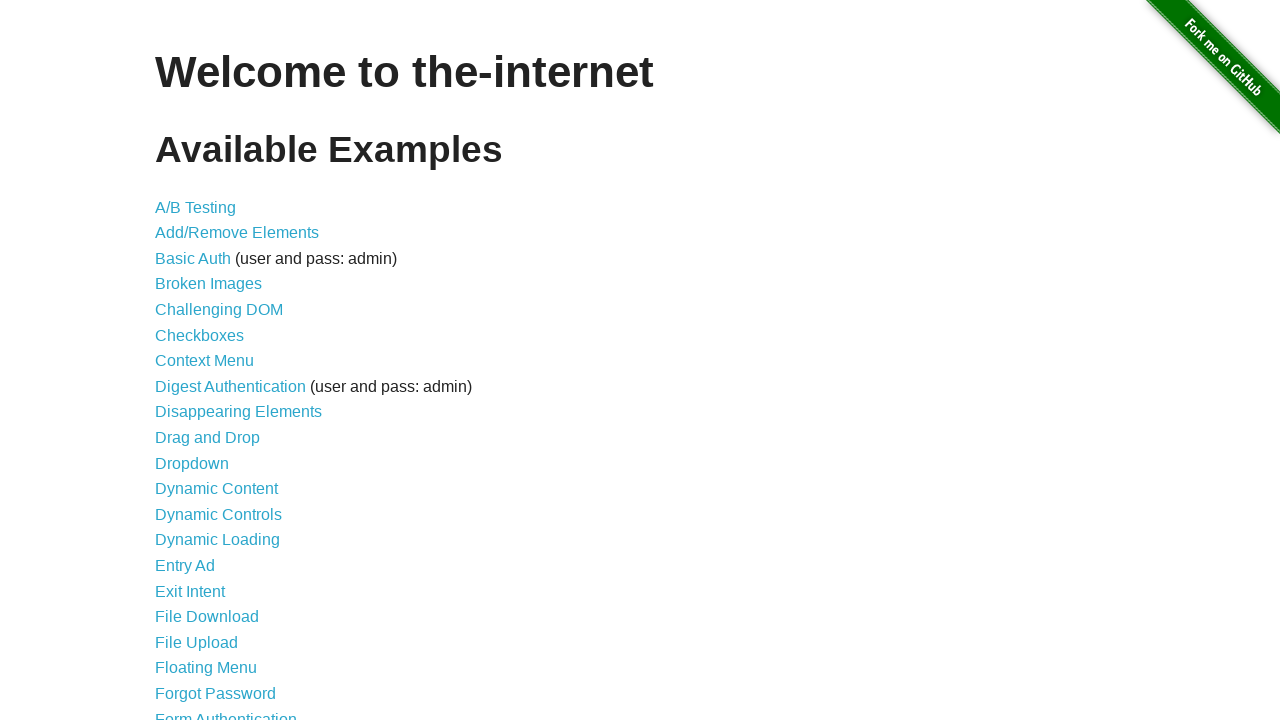

Clicked on Dynamic Controls link at (218, 514) on xpath=//*[text() = 'Dynamic Controls']
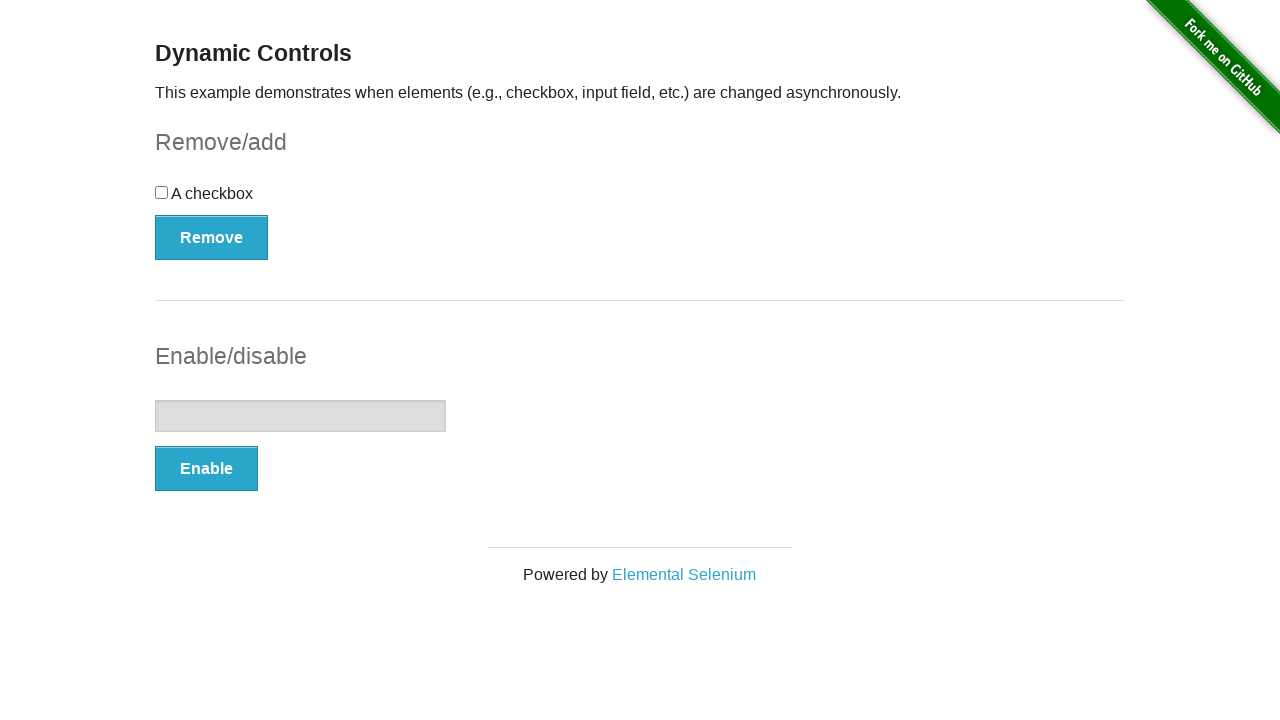

Clicked the checkbox at (162, 192) on input[type='checkbox']
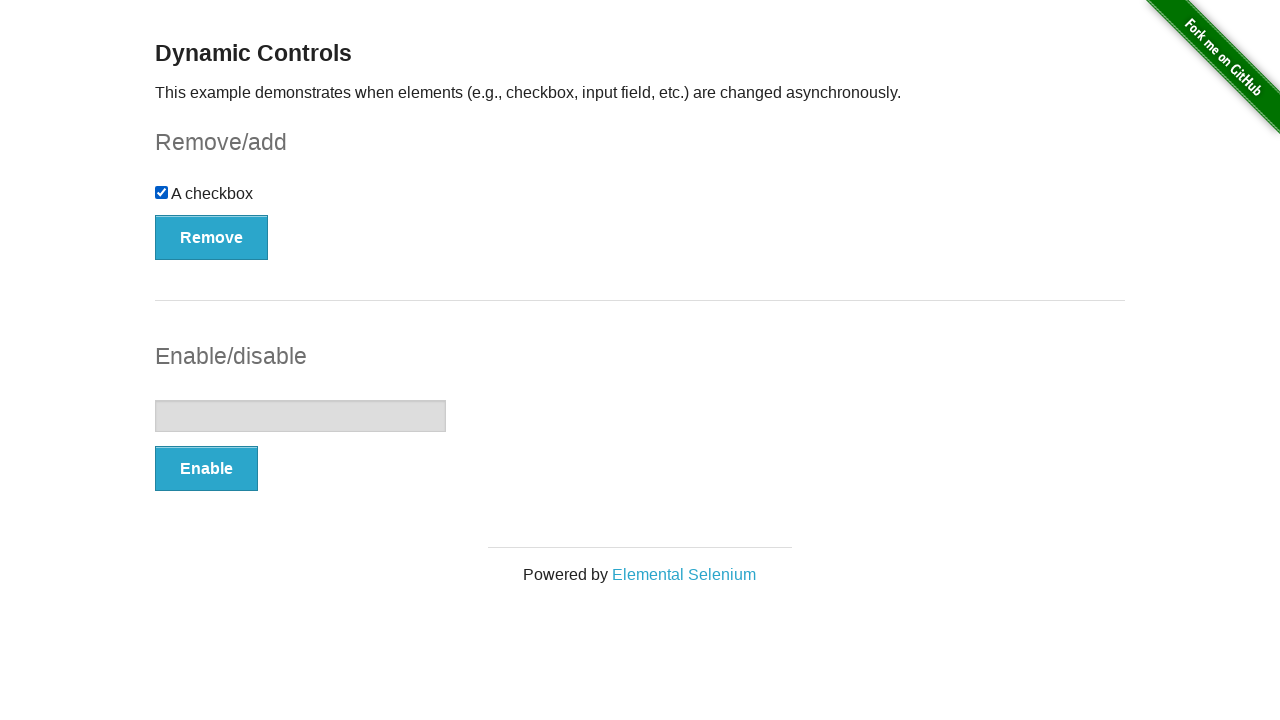

Clicked the Remove button at (212, 237) on button[onclick='swapCheckbox()']
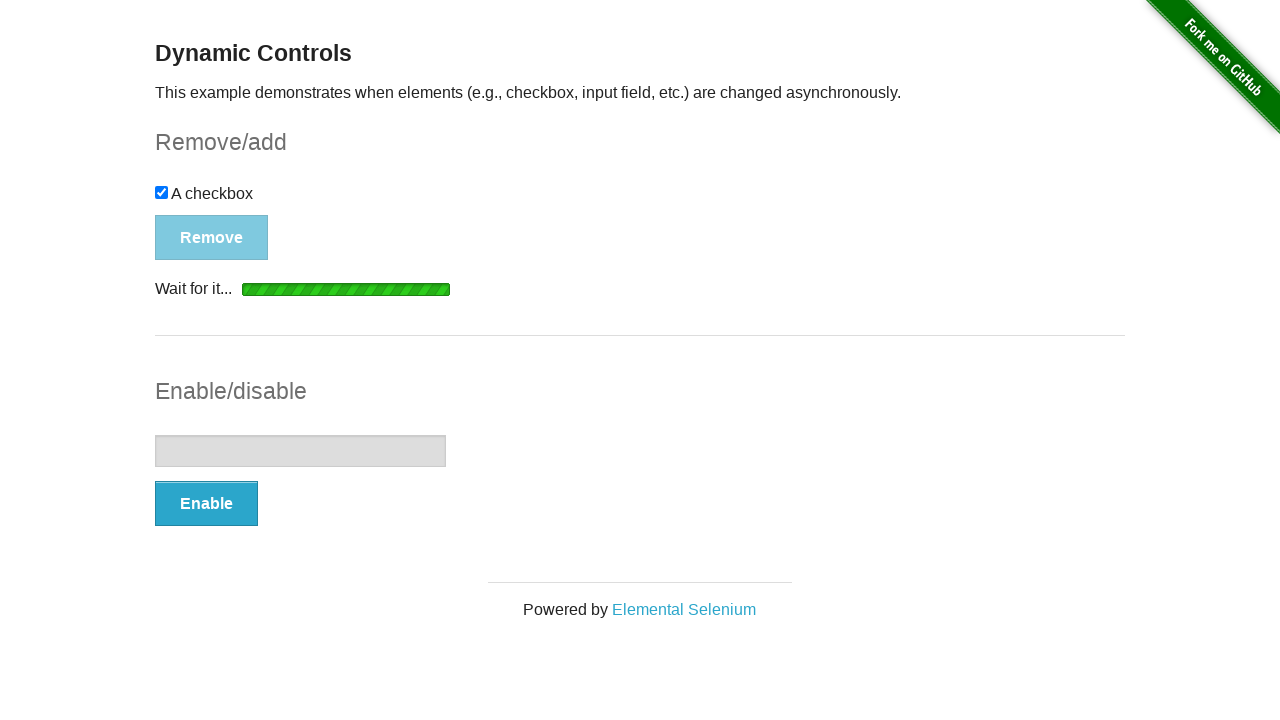

Confirmation message appeared indicating checkbox was removed
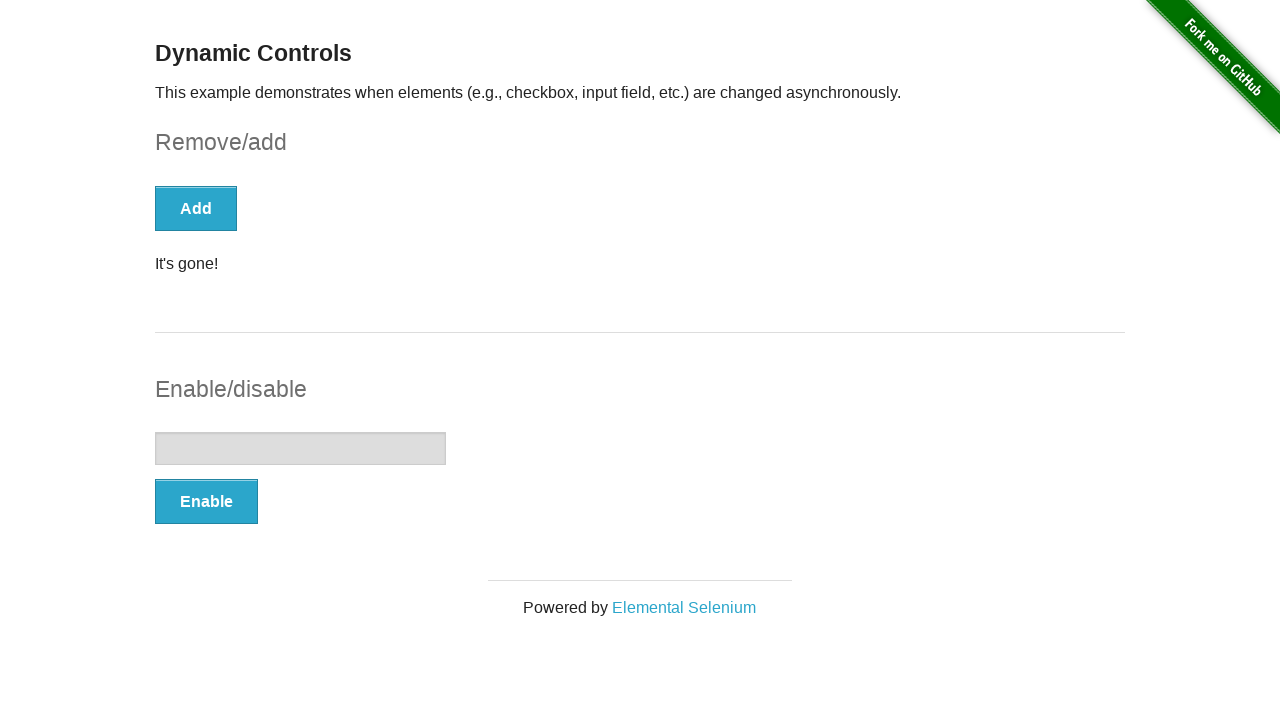

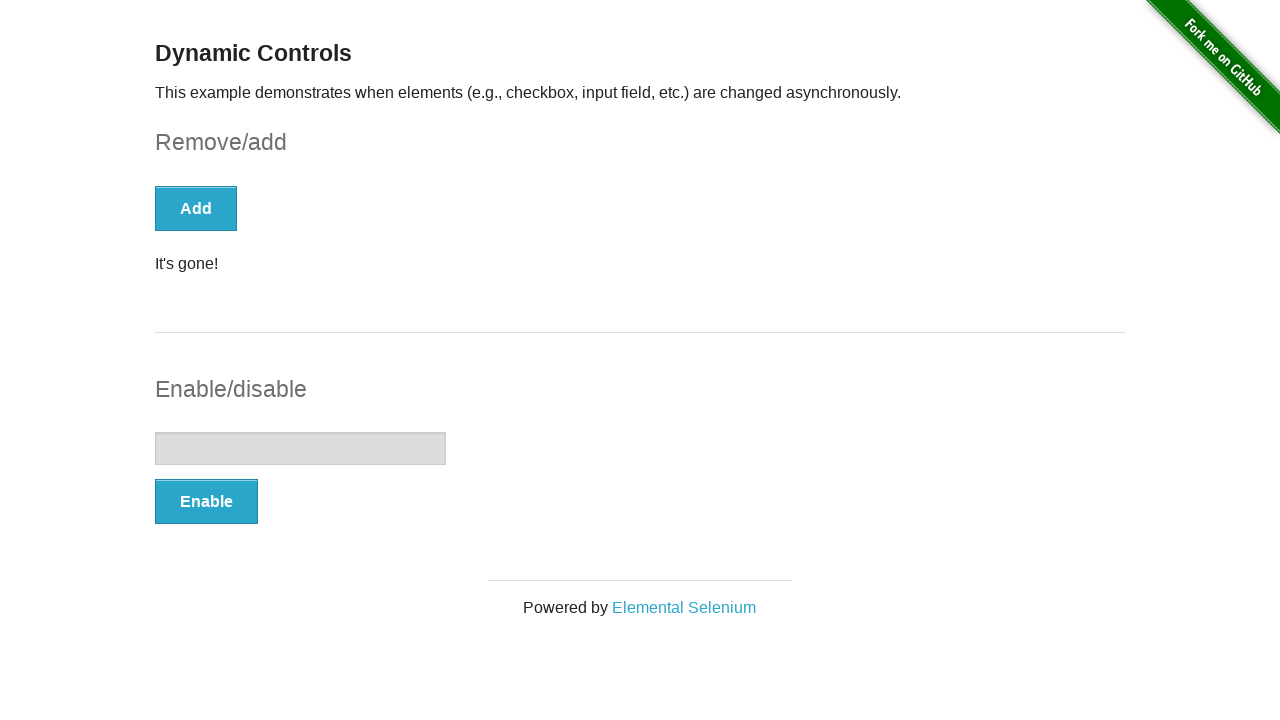